Tests number input field by entering a value and using arrow keys to increment and decrement

Starting URL: https://the-internet.herokuapp.com/inputs

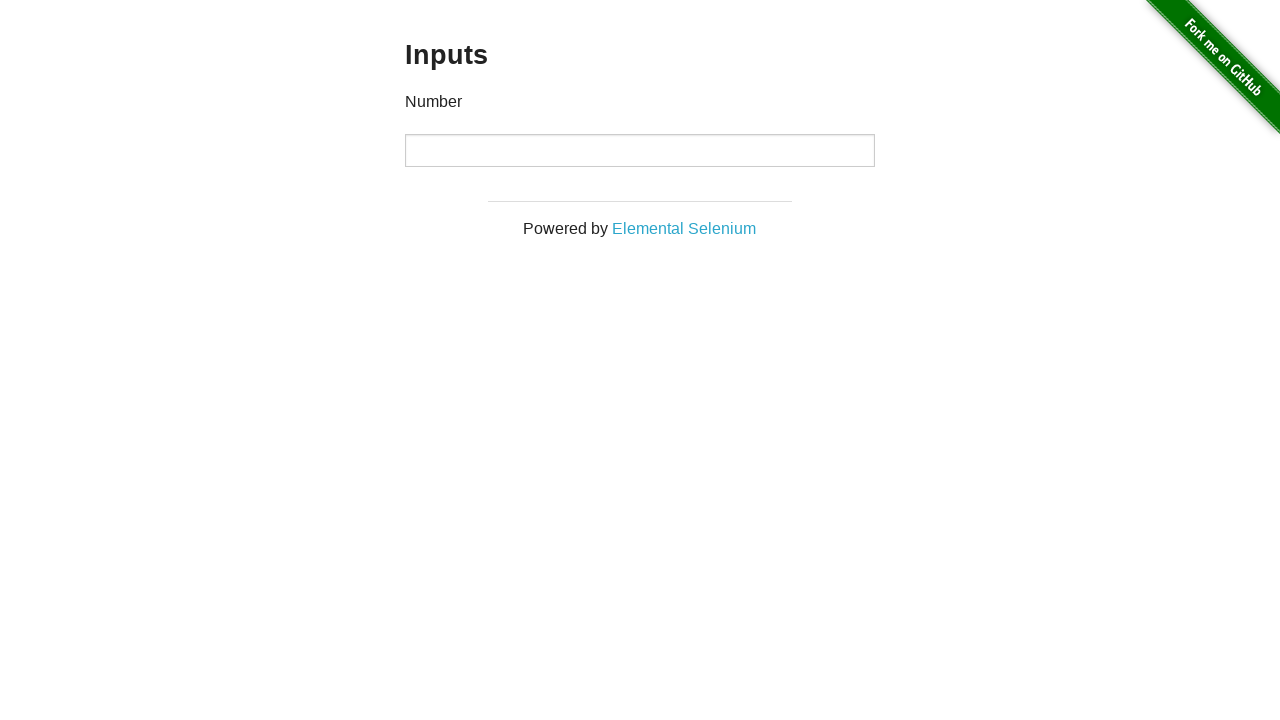

Clicked on the number input field at (640, 150) on input[type='number']
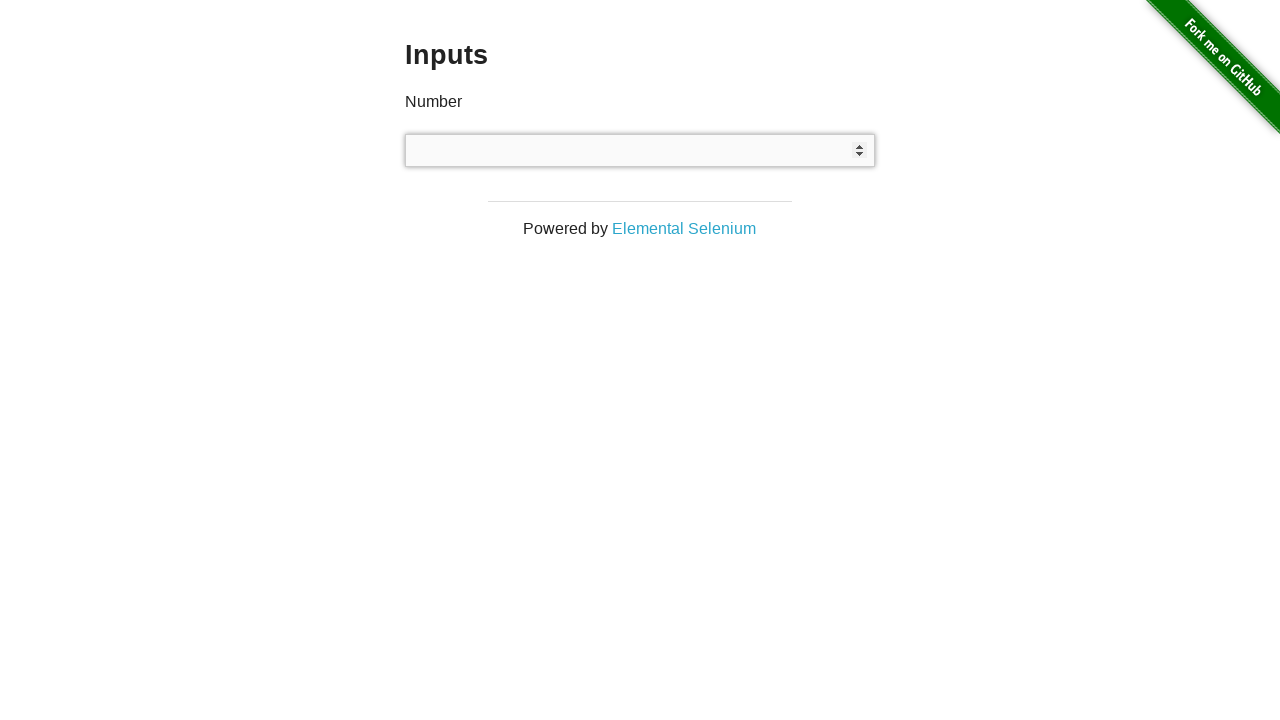

Filled number input field with value 111 on input[type='number']
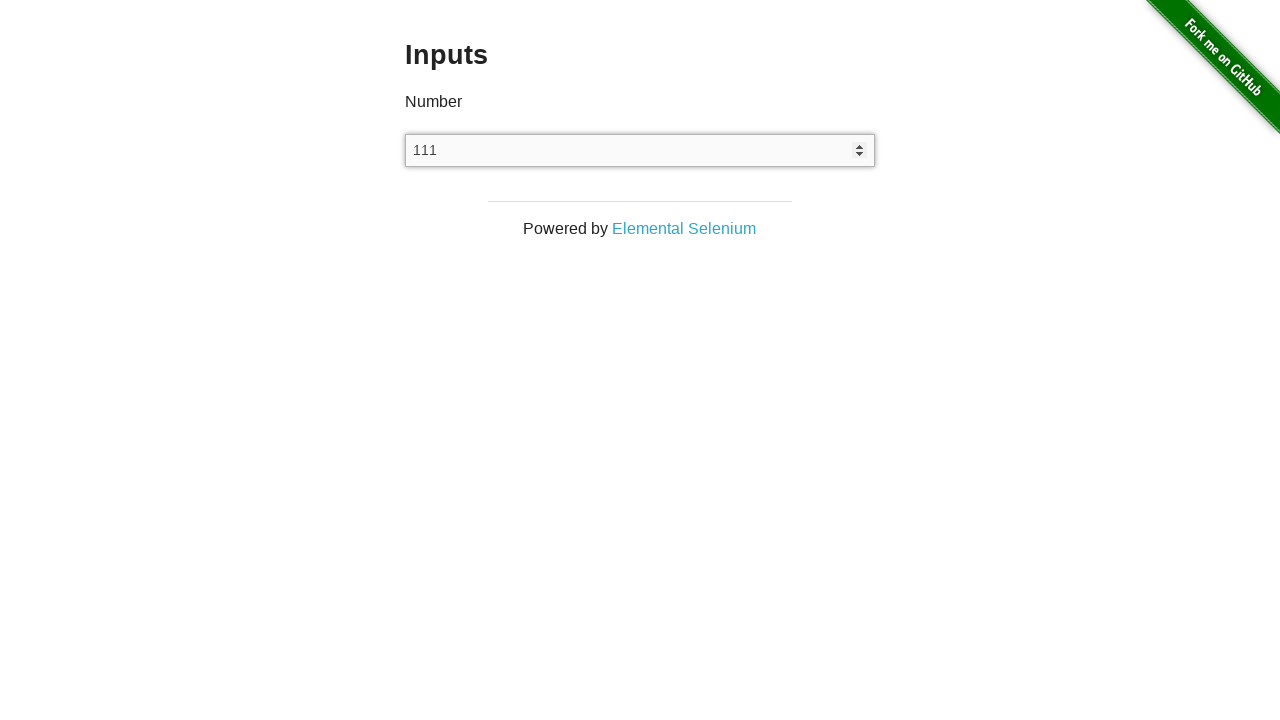

Pressed ArrowUp key to increment the value on input[type='number']
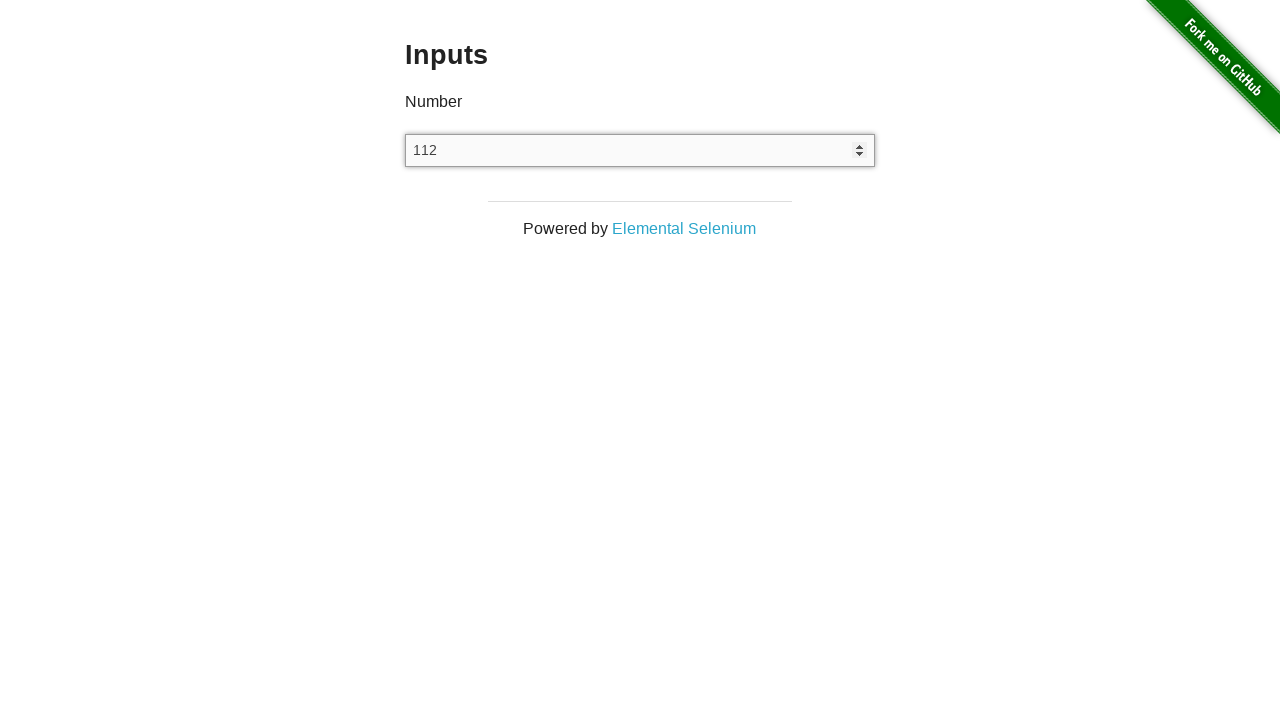

Verified that value incremented to 112
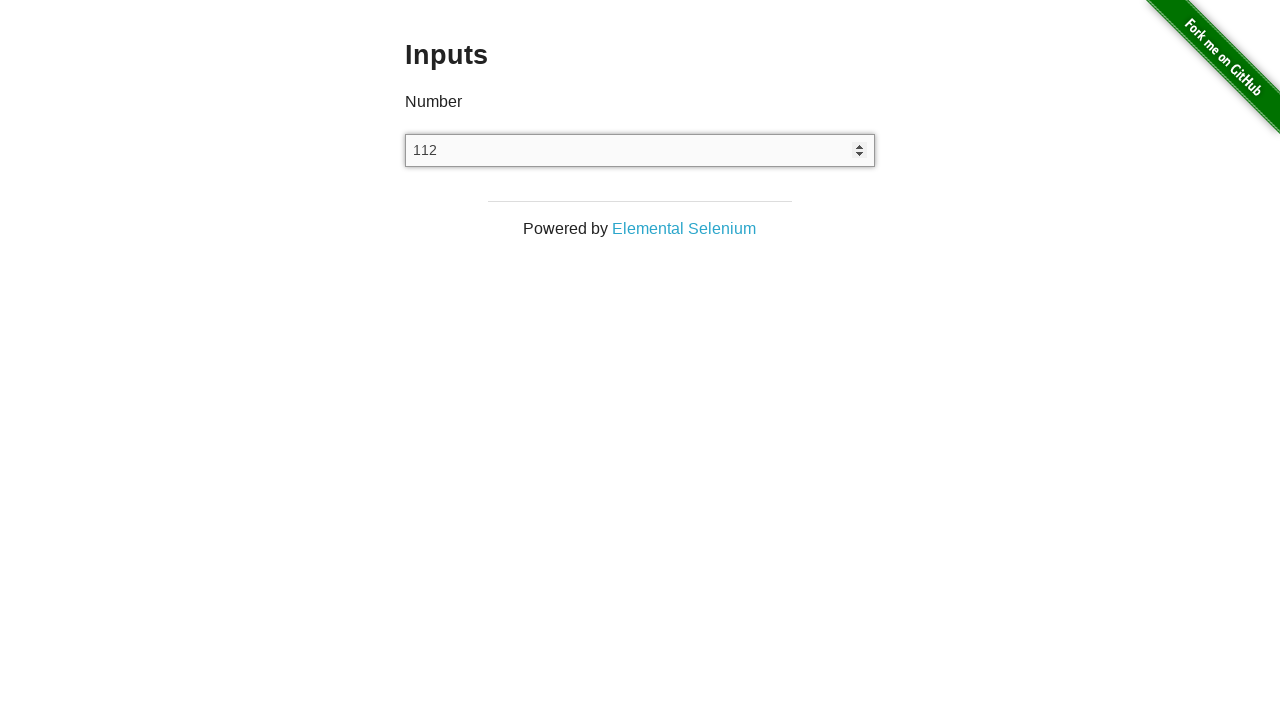

Pressed ArrowDown key to decrement the value on input[type='number']
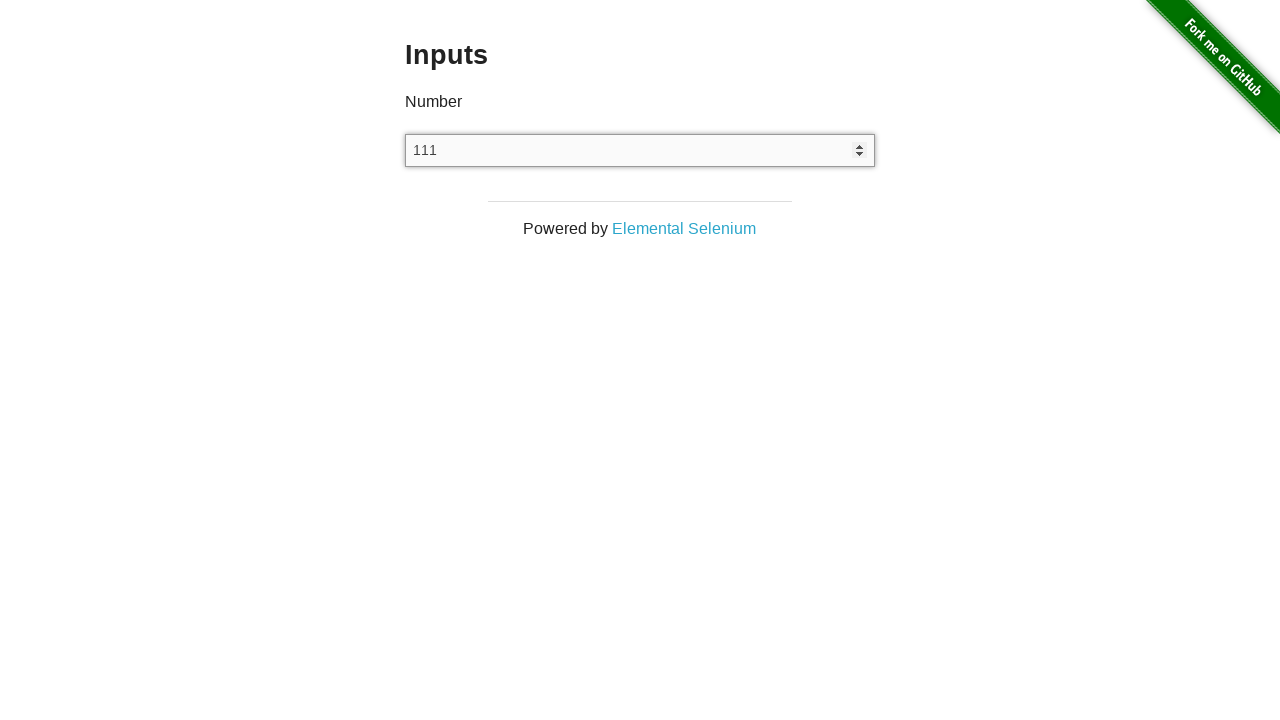

Verified that value decremented back to 111
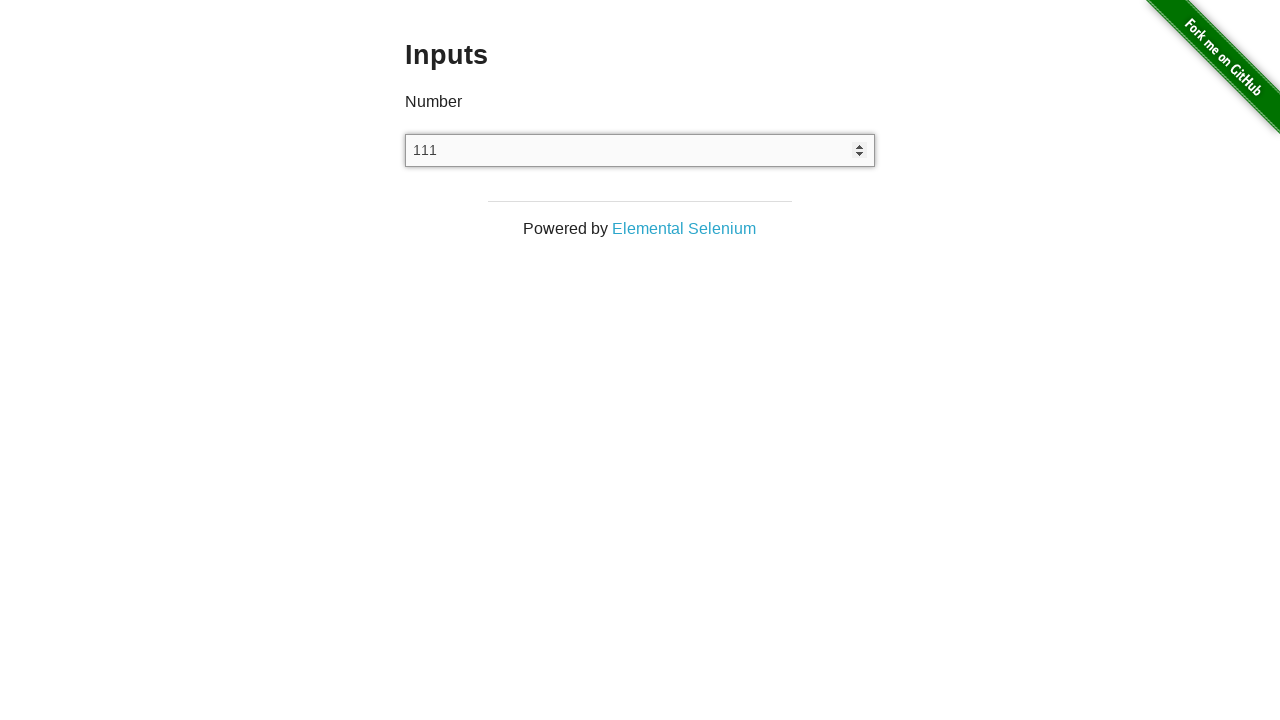

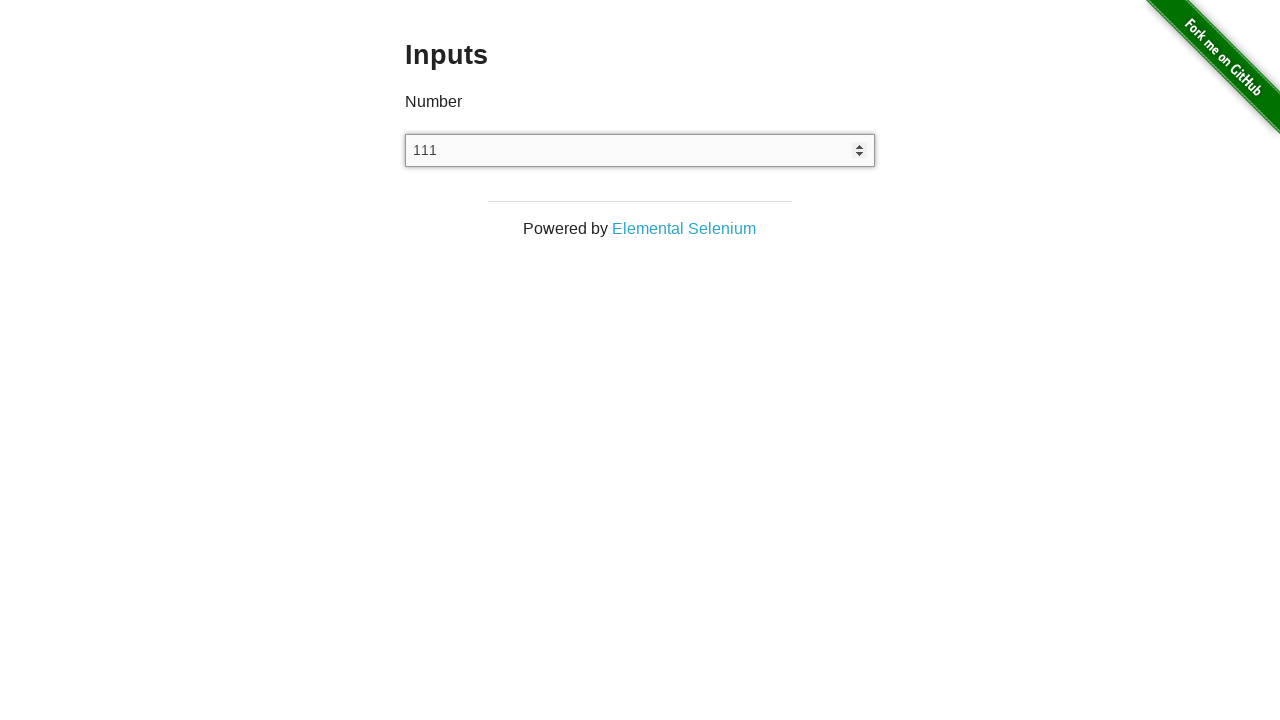